Tests window size manipulation by maximizing the browser window, retrieving its dimensions, and then resizing it to specific dimensions (516x600).

Starting URL: https://www.youtube.com/

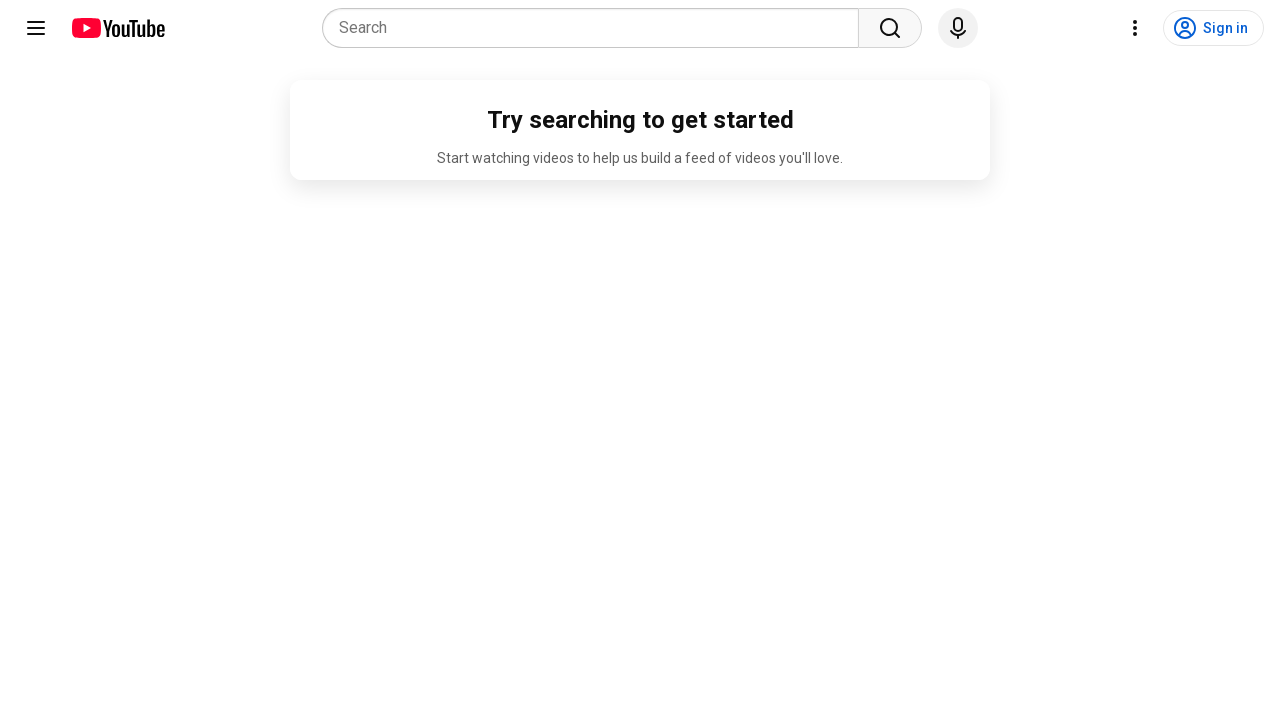

Waited 5 seconds for page to load
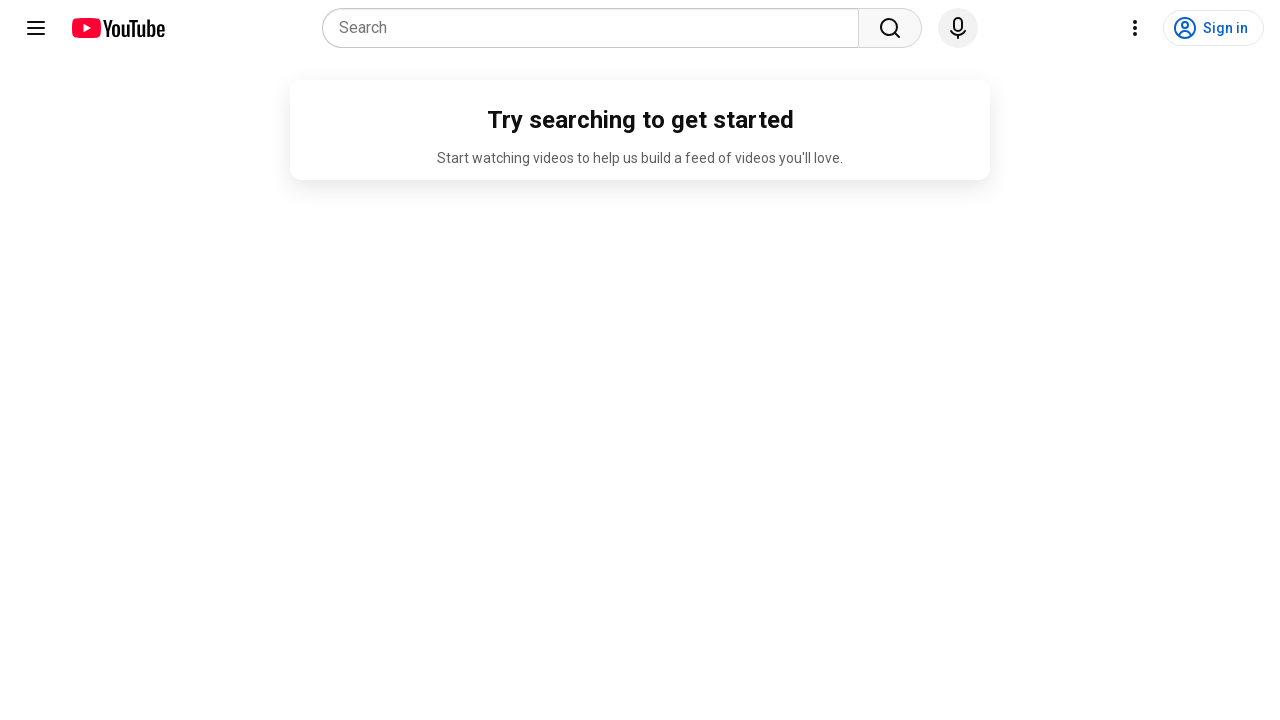

Set viewport size to 1920x1080 to maximize window
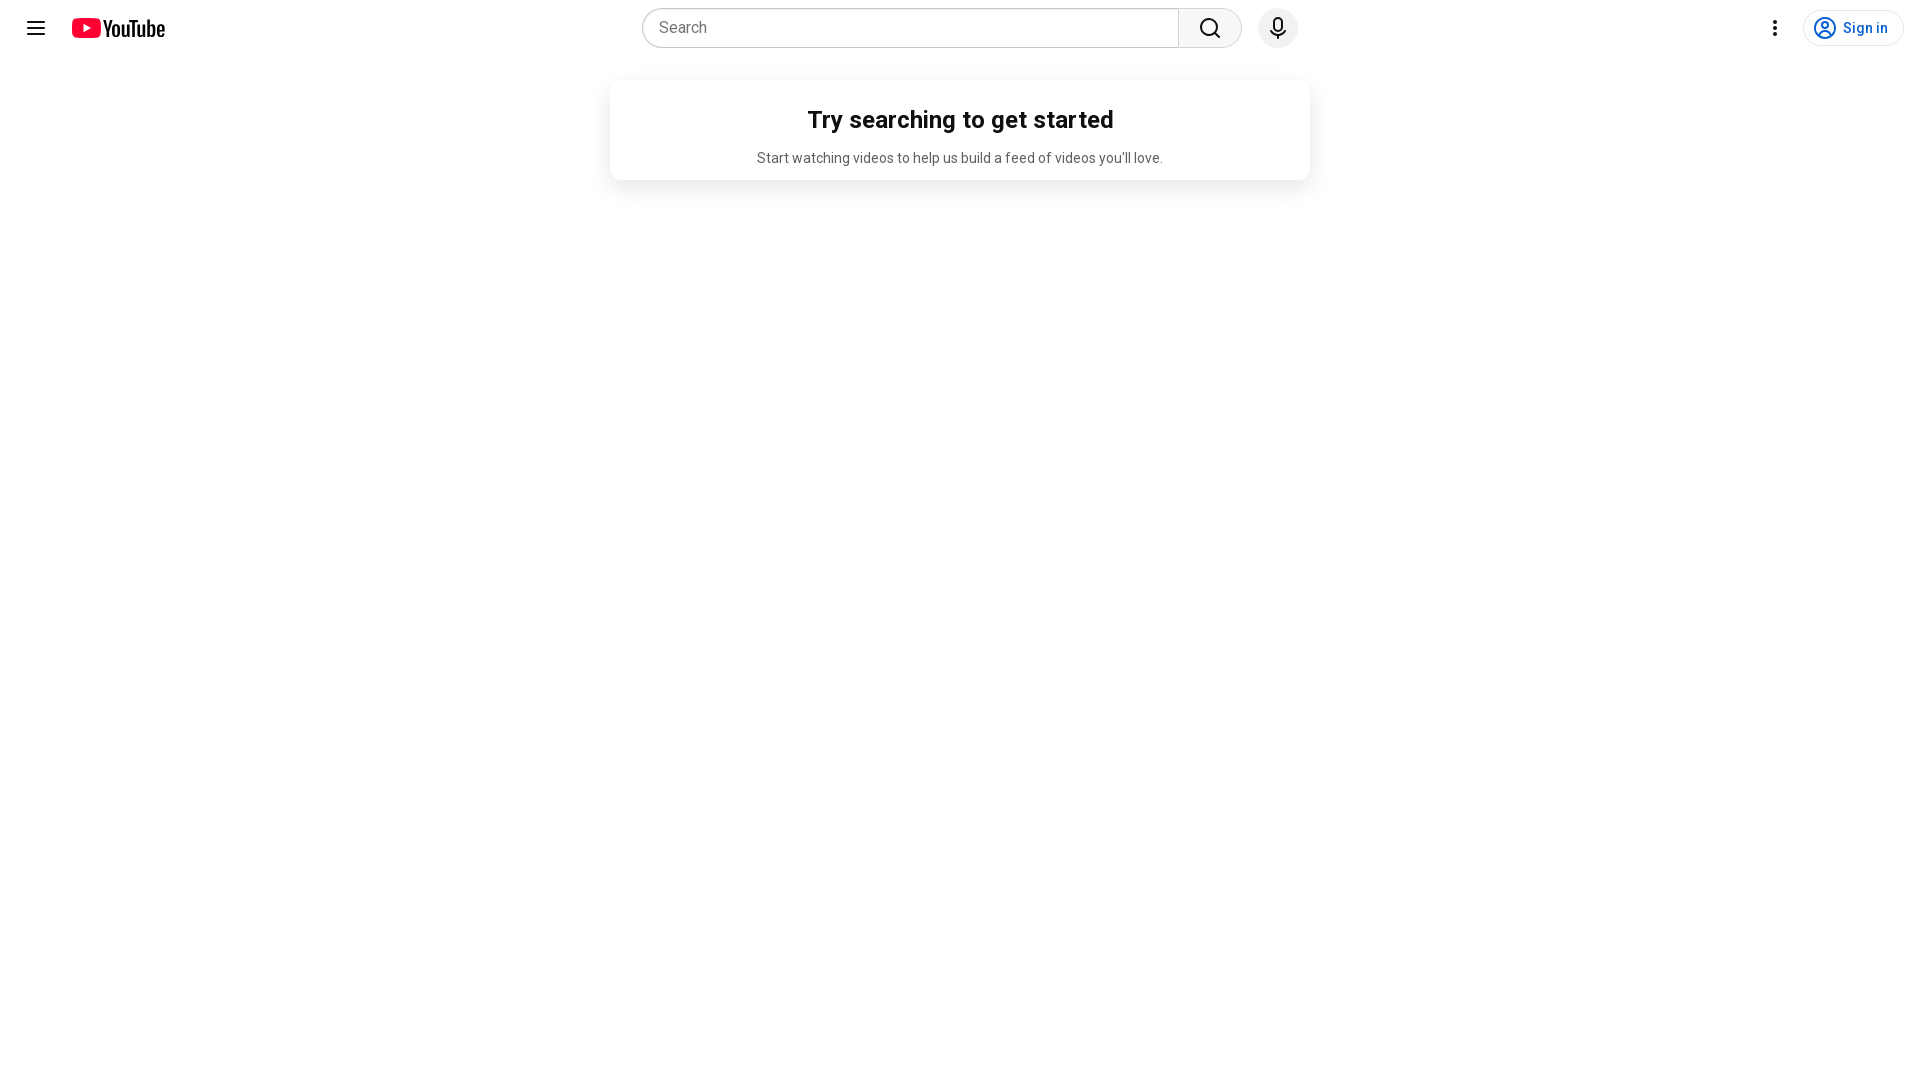

Retrieved viewport dimensions: 1920x1080
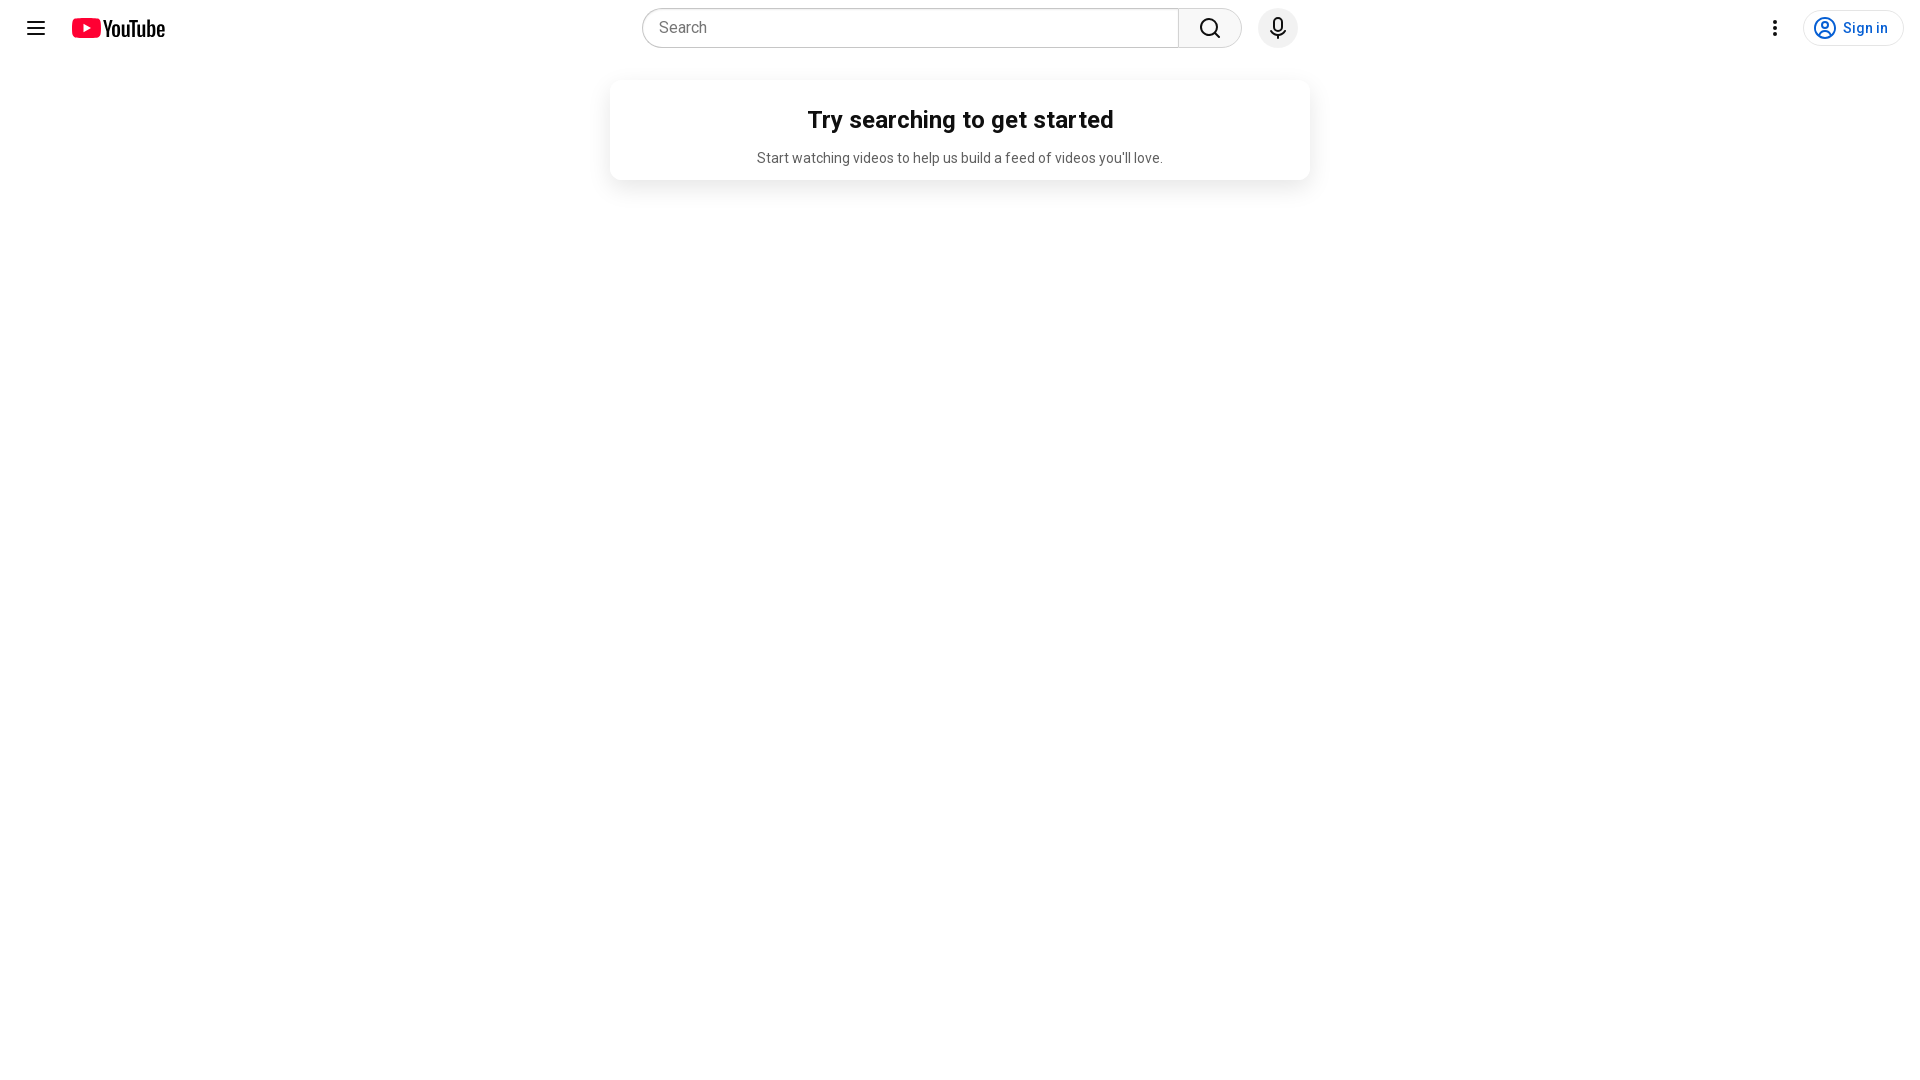

Waited 5 seconds before resizing
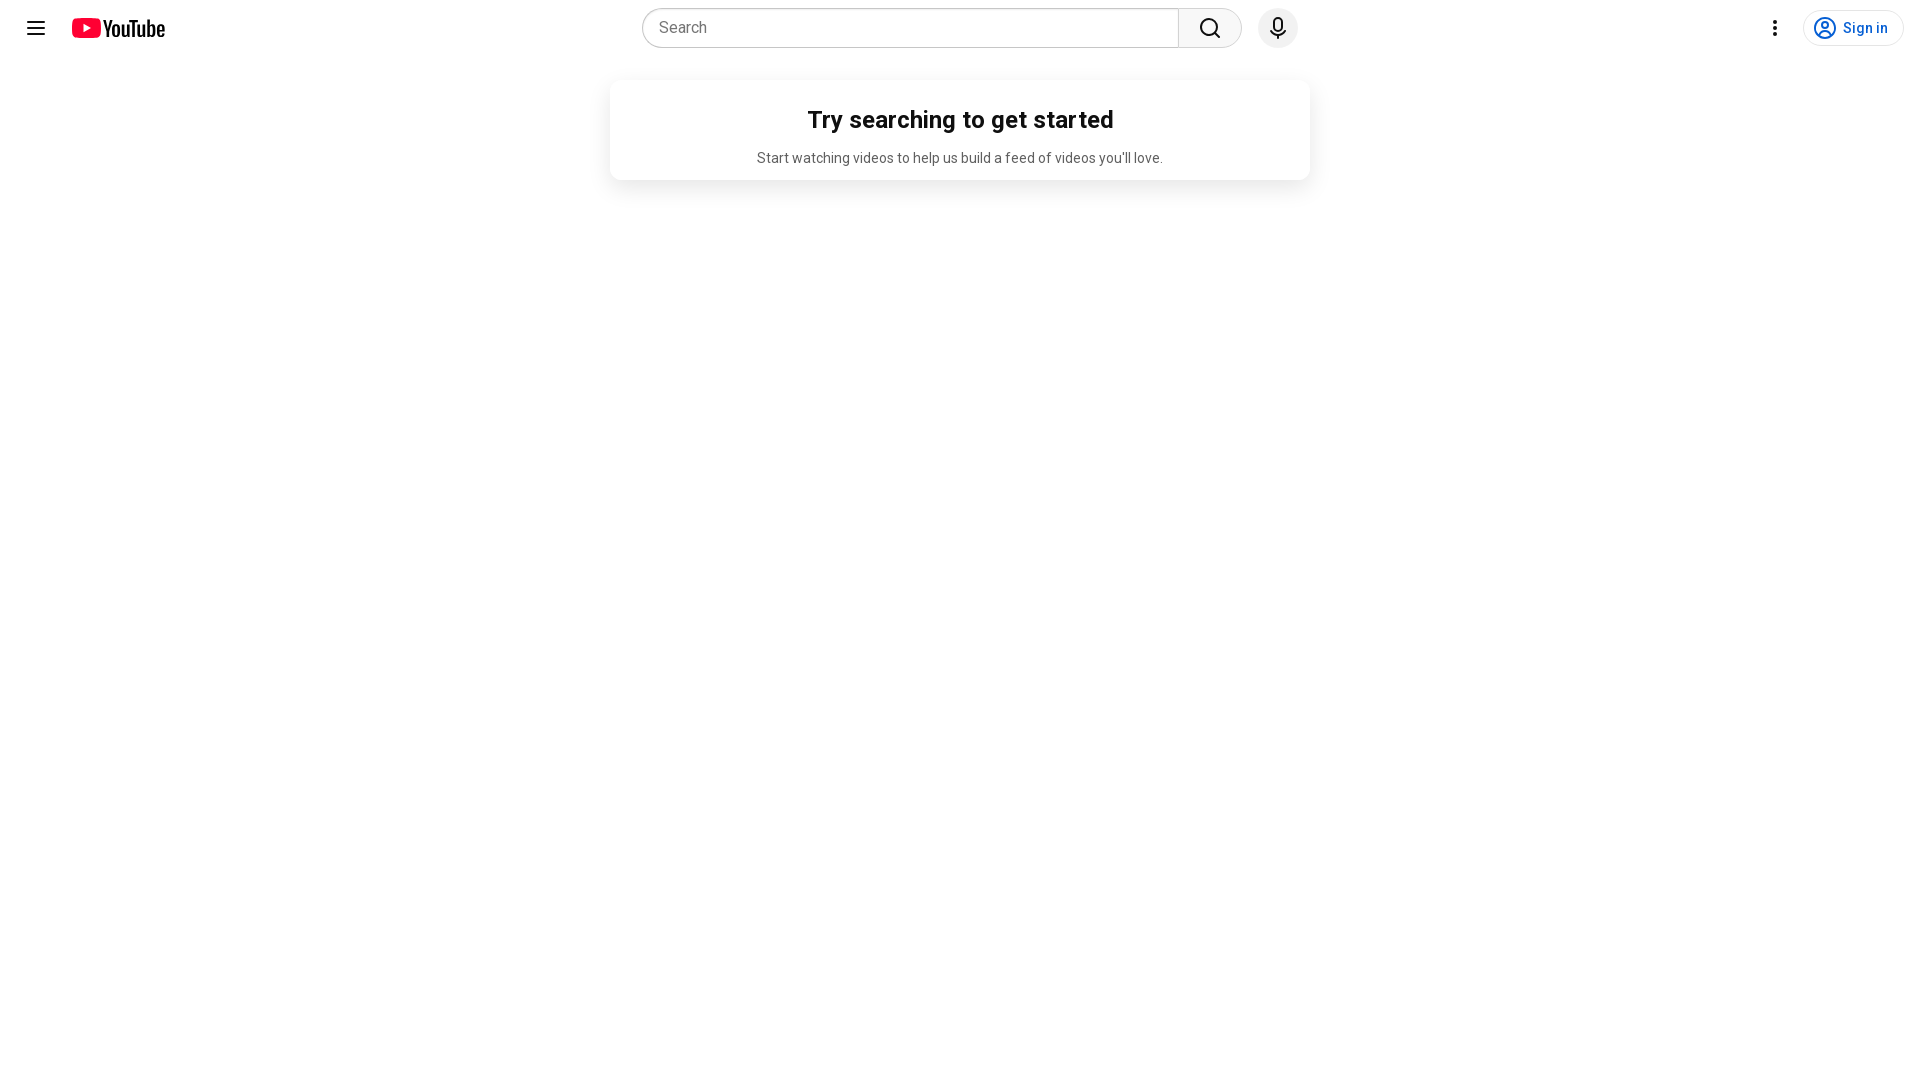

Resized viewport to 516x600
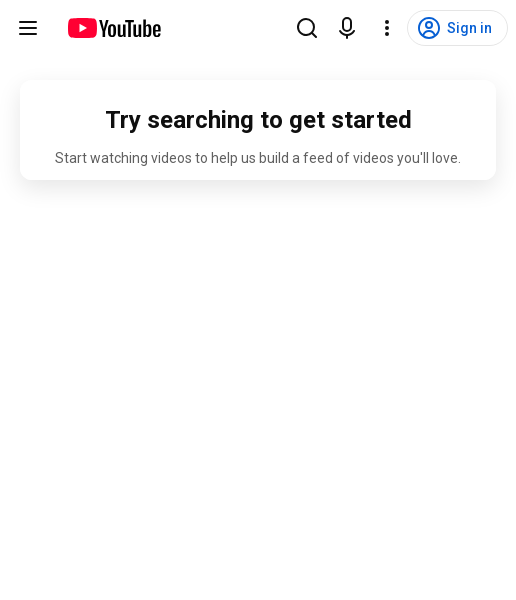

Waited 2 seconds to observe resized window
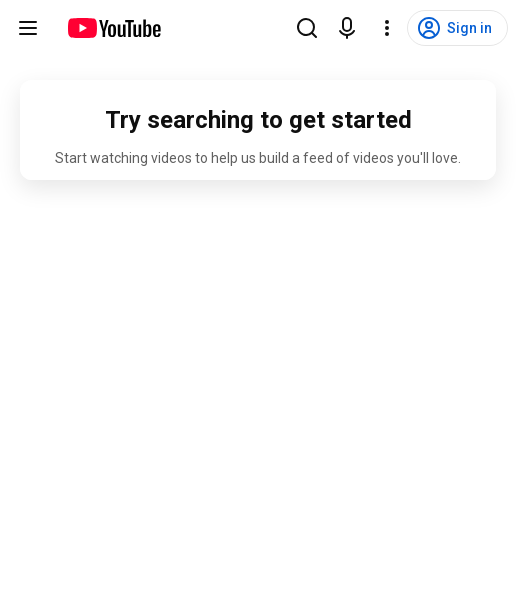

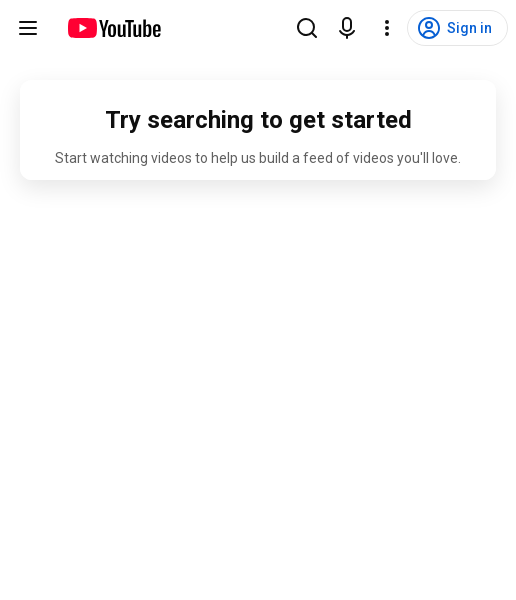